Tests drag and drop functionality by dragging an element from source to target location

Starting URL: https://demoqa.com/droppable

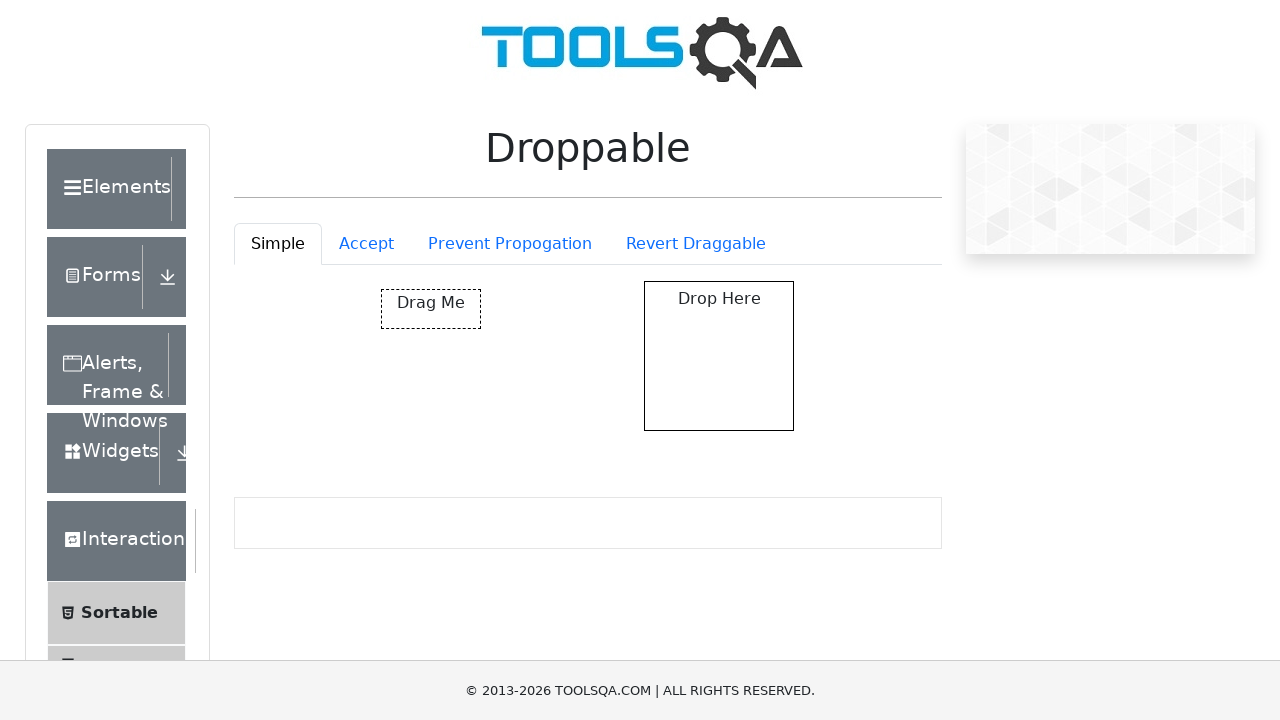

Located draggable element with id 'draggable'
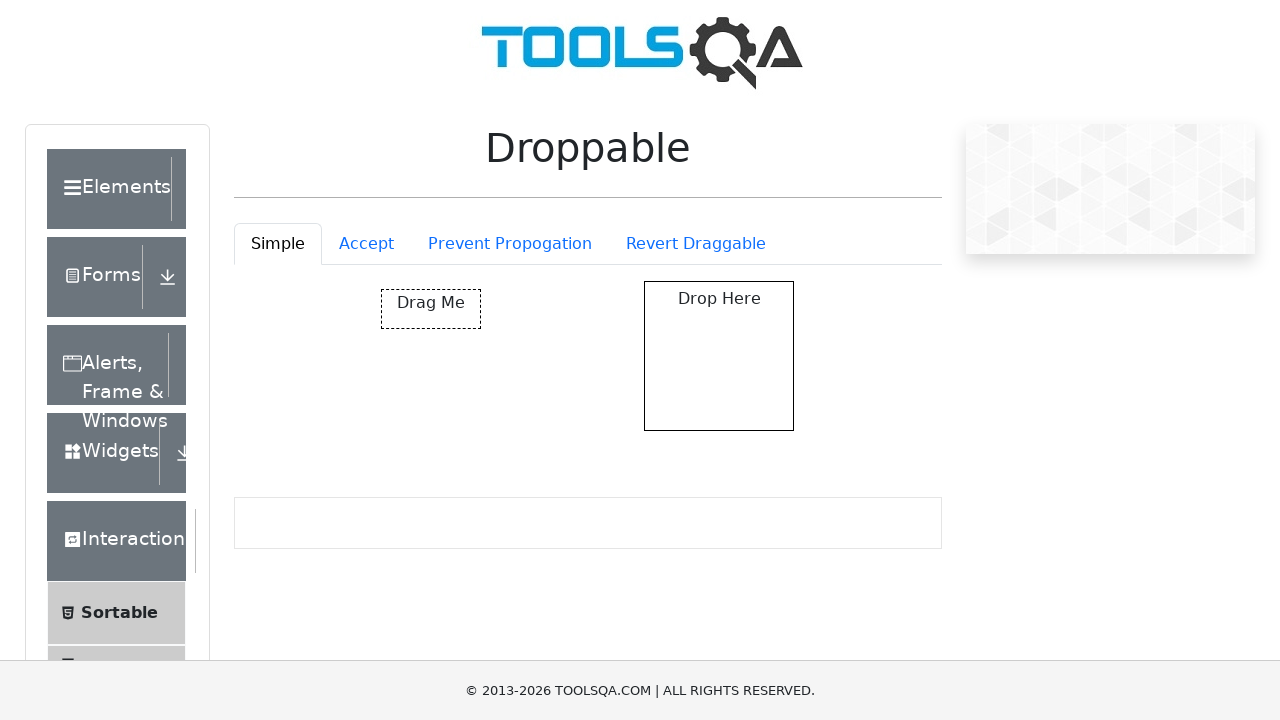

Located droppable target element with id 'droppable'
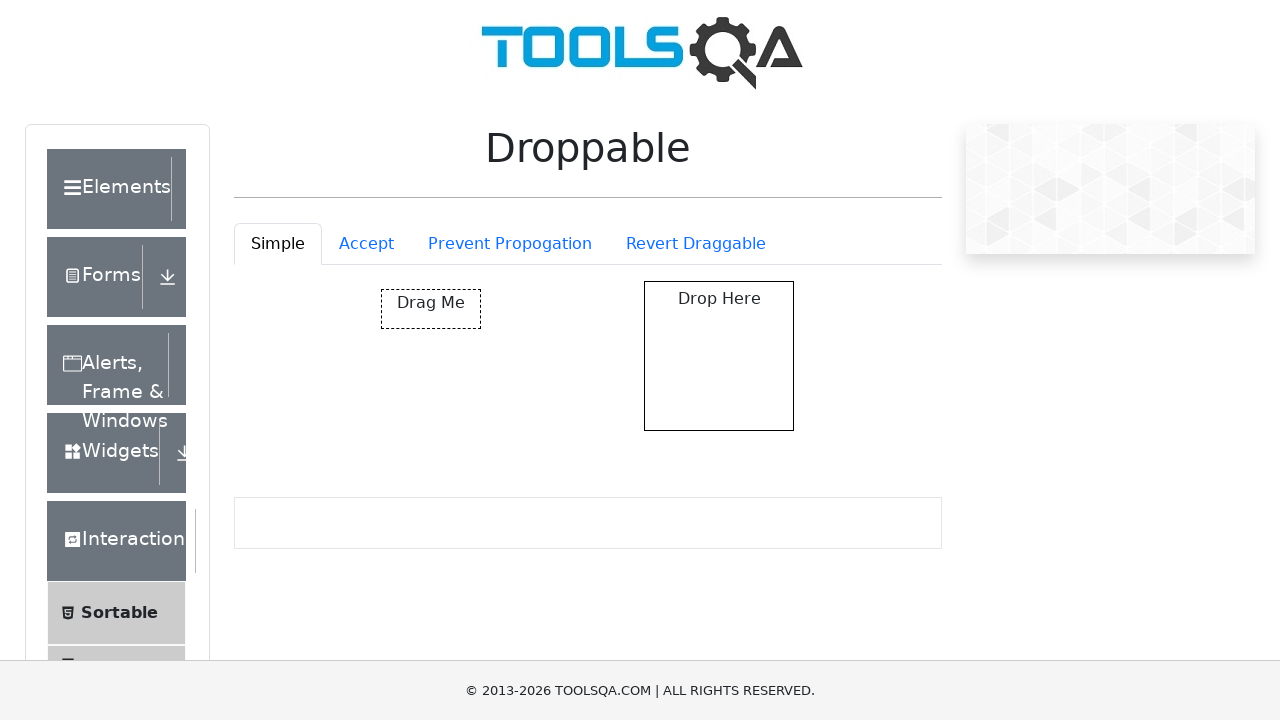

Dragged element from source to target location at (719, 356)
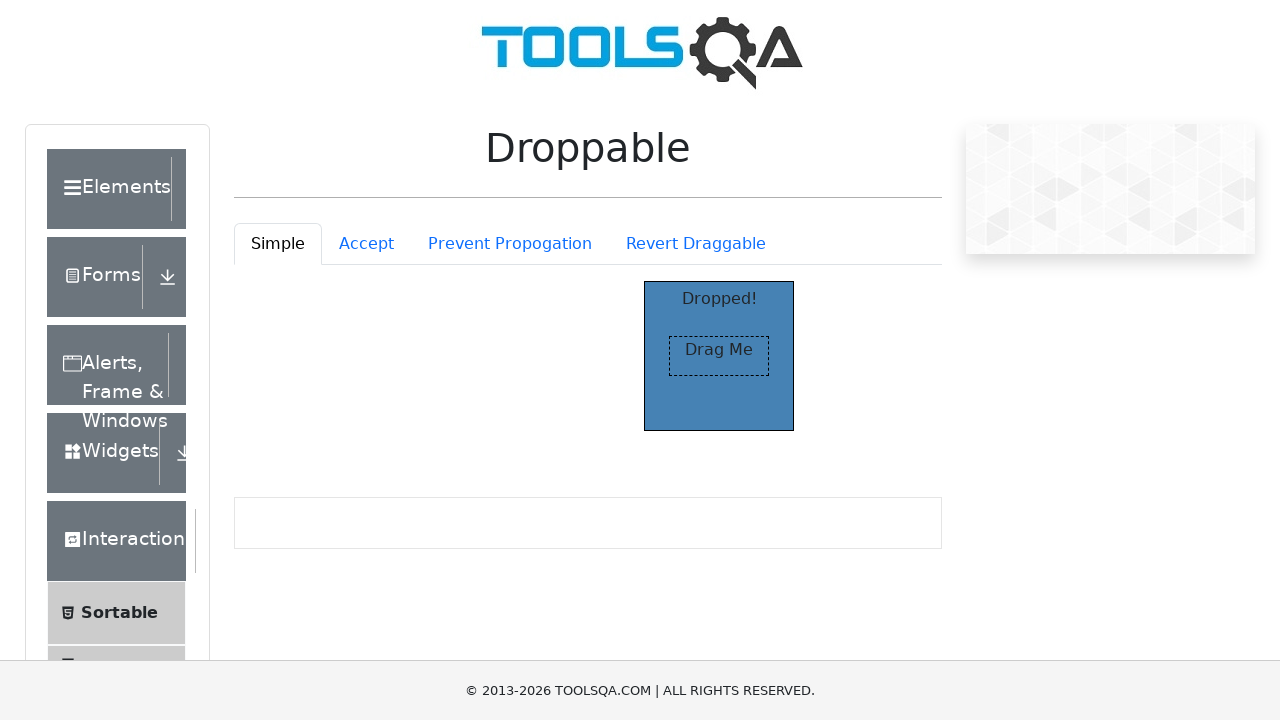

Waited 2 seconds for drag and drop animation to complete
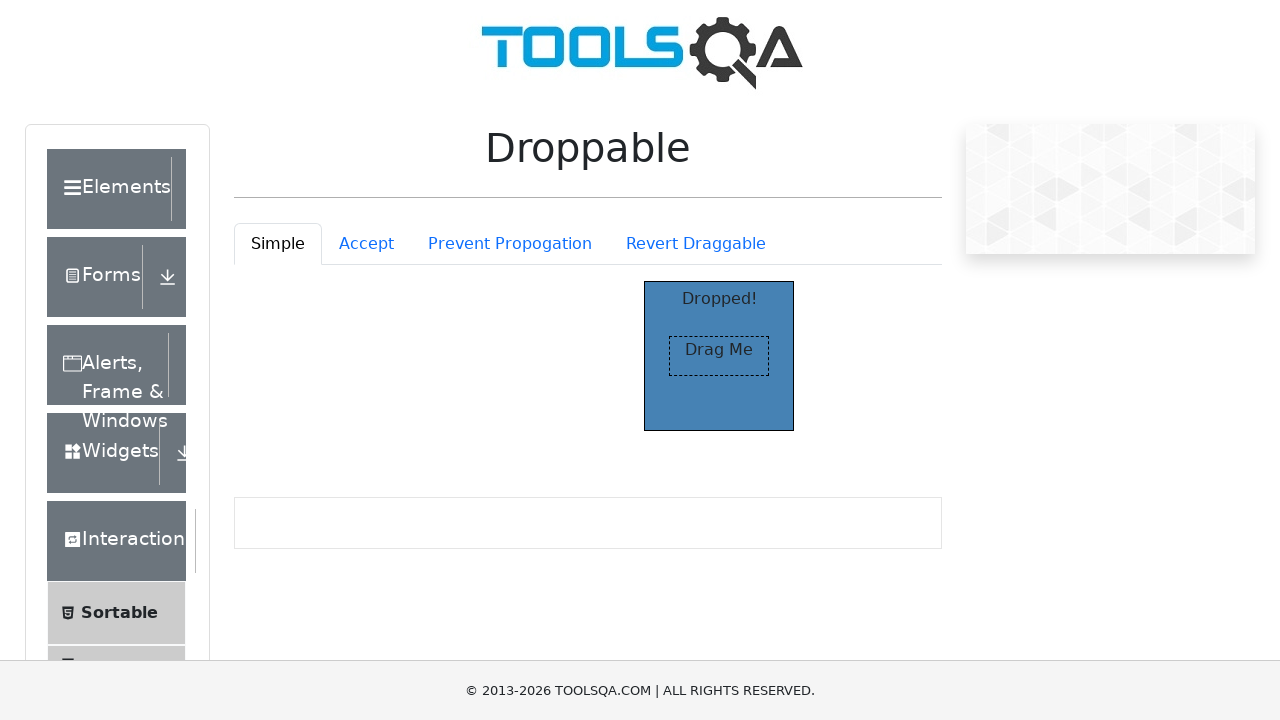

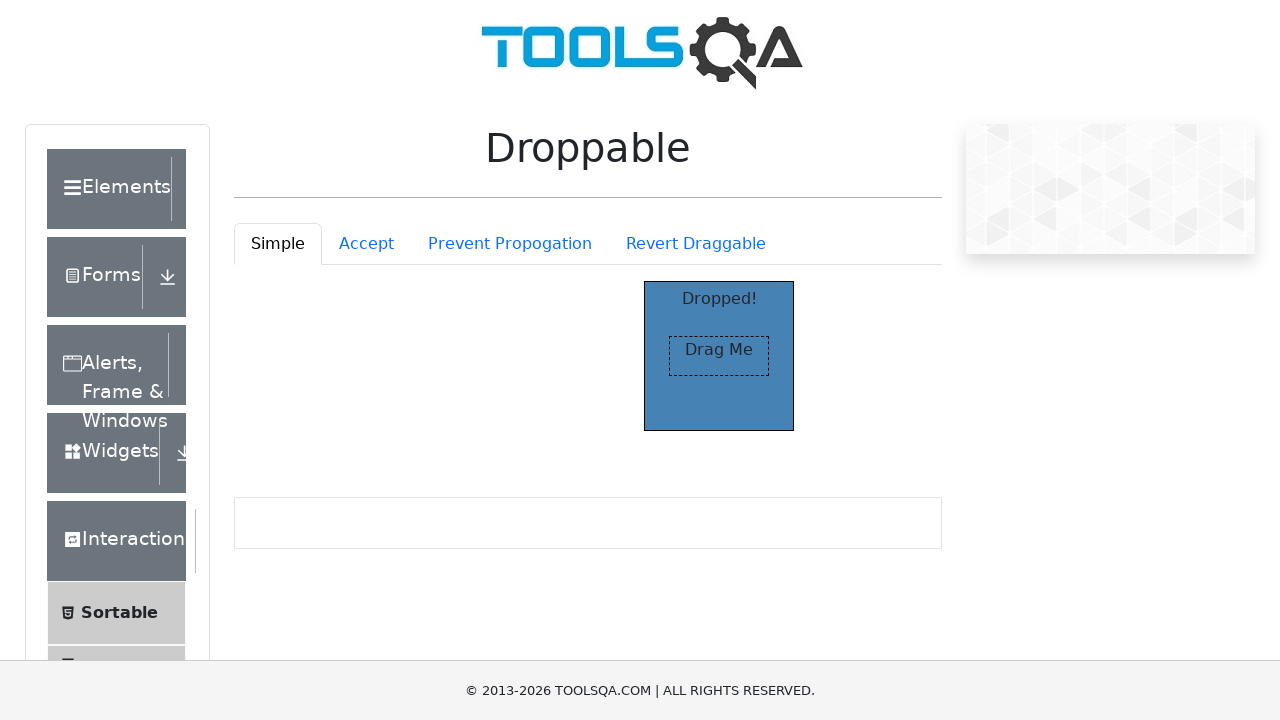